Tests an e-commerce shopping cart flow by adding specific vegetables to cart, proceeding to checkout, applying a promo code, and verifying the promo message appears

Starting URL: https://rahulshettyacademy.com/seleniumPractise/

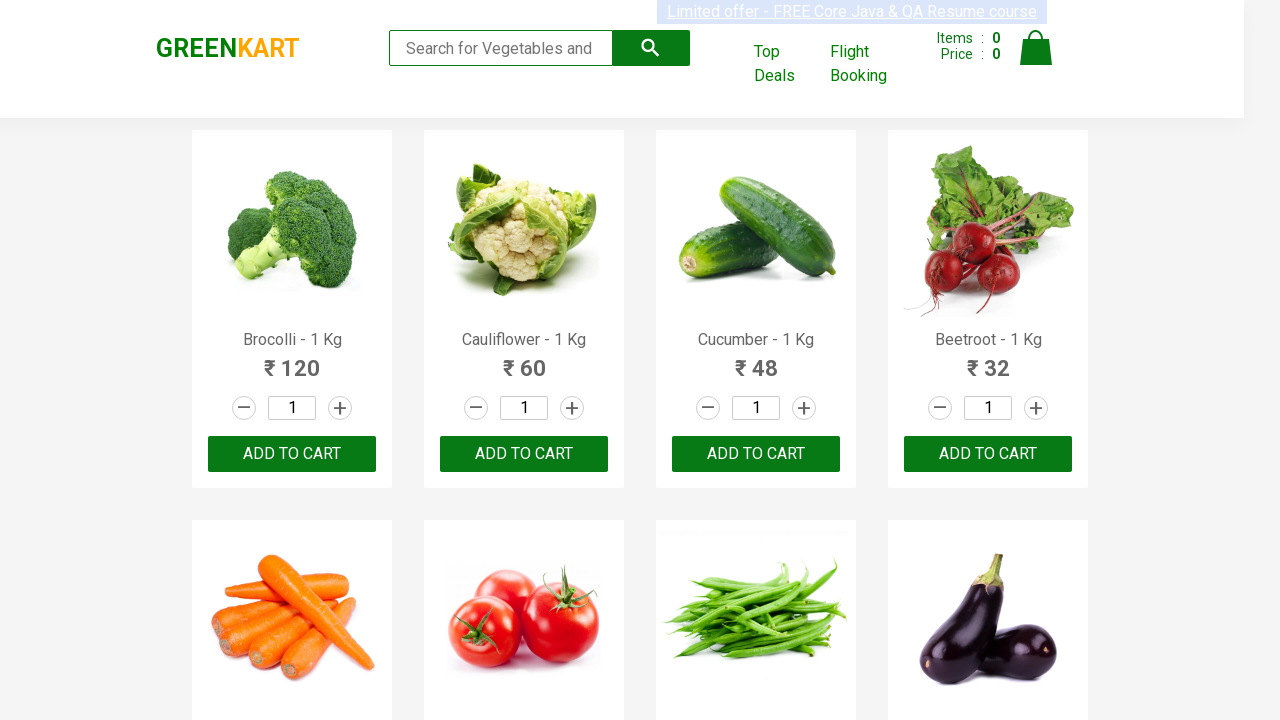

Waited for product names to load
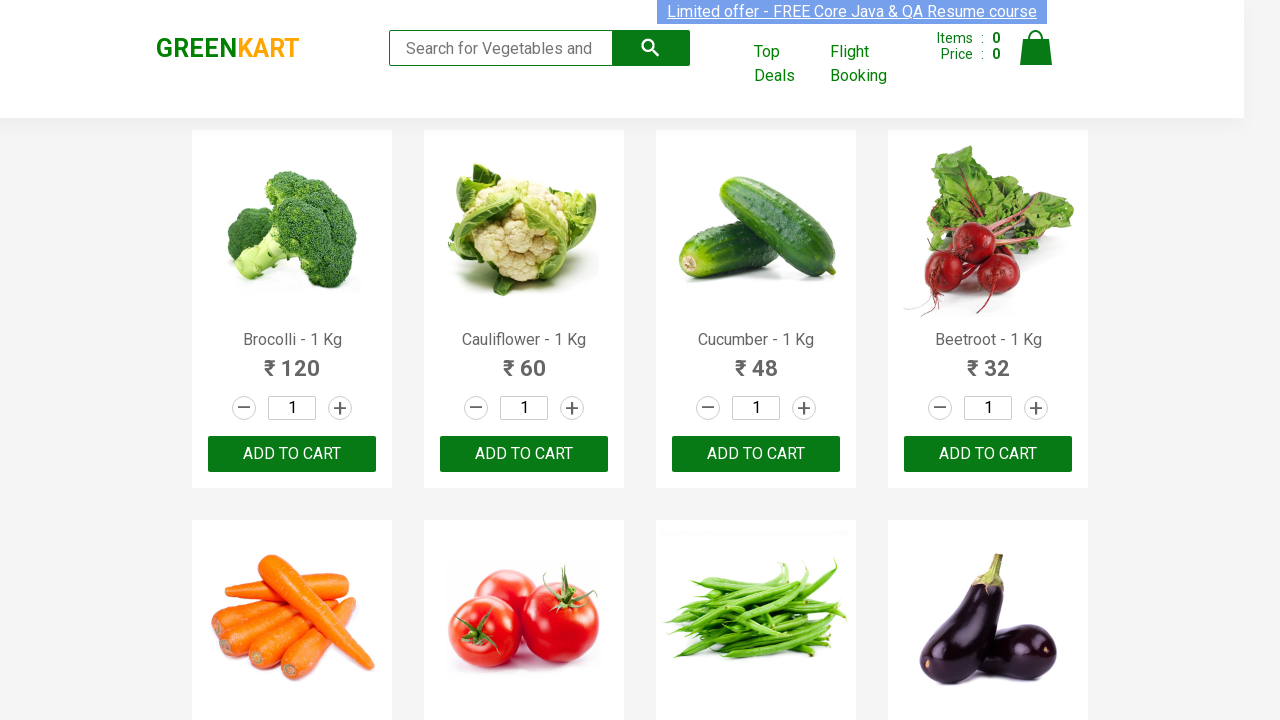

Retrieved all product elements from page
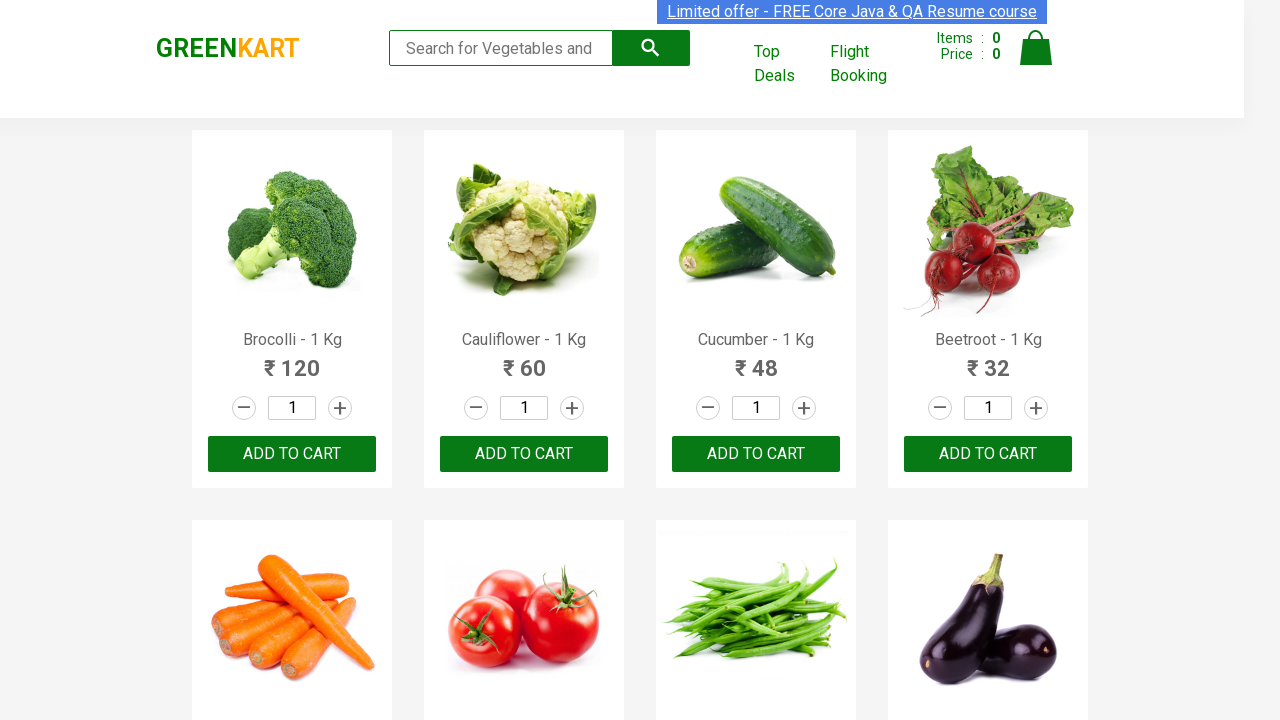

Added Brocolli to cart at (292, 454) on xpath=//div[@class='product-action']/button >> nth=0
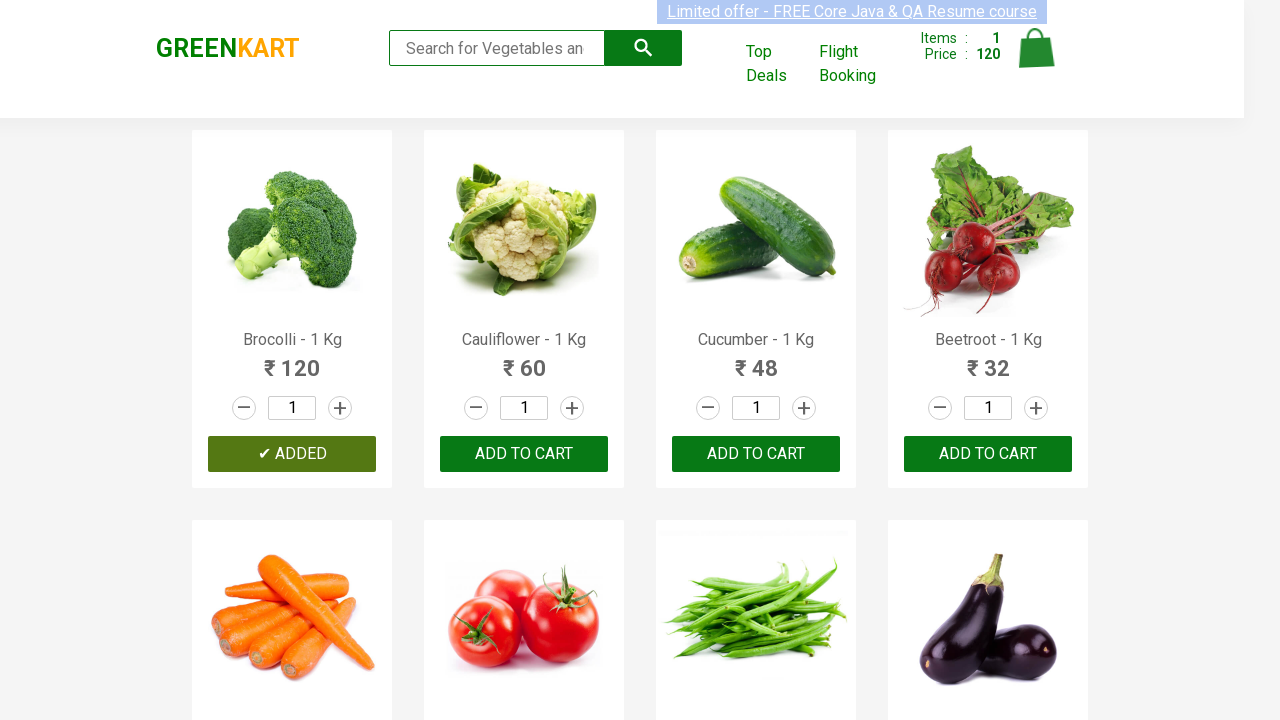

Added Cucumber to cart at (756, 454) on xpath=//div[@class='product-action']/button >> nth=2
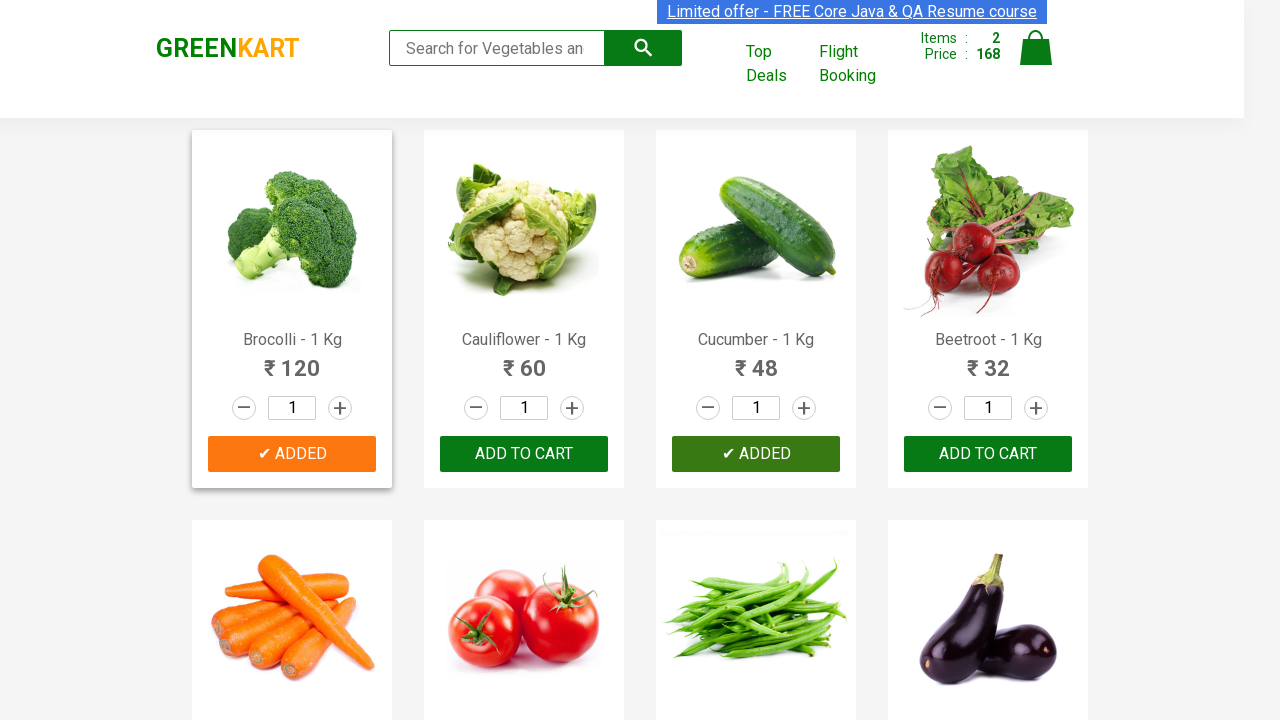

Added Beetroot to cart at (988, 454) on xpath=//div[@class='product-action']/button >> nth=3
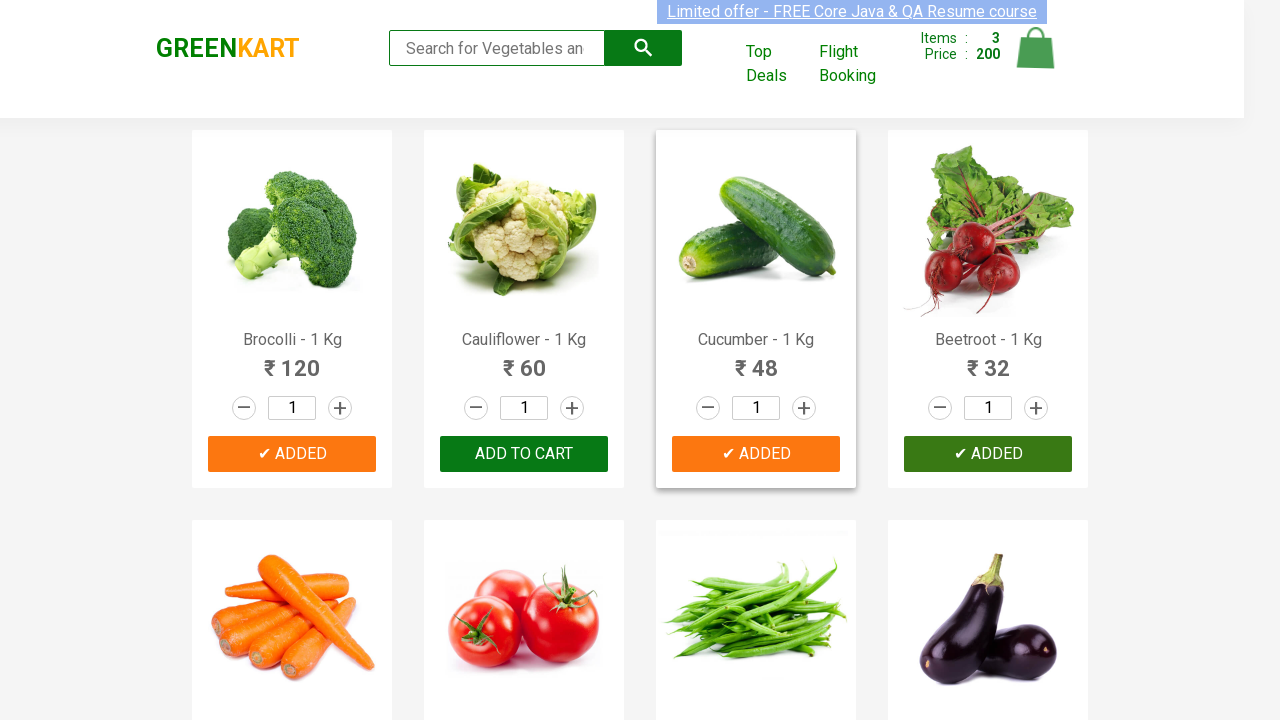

Added Carrot to cart at (292, 360) on xpath=//div[@class='product-action']/button >> nth=4
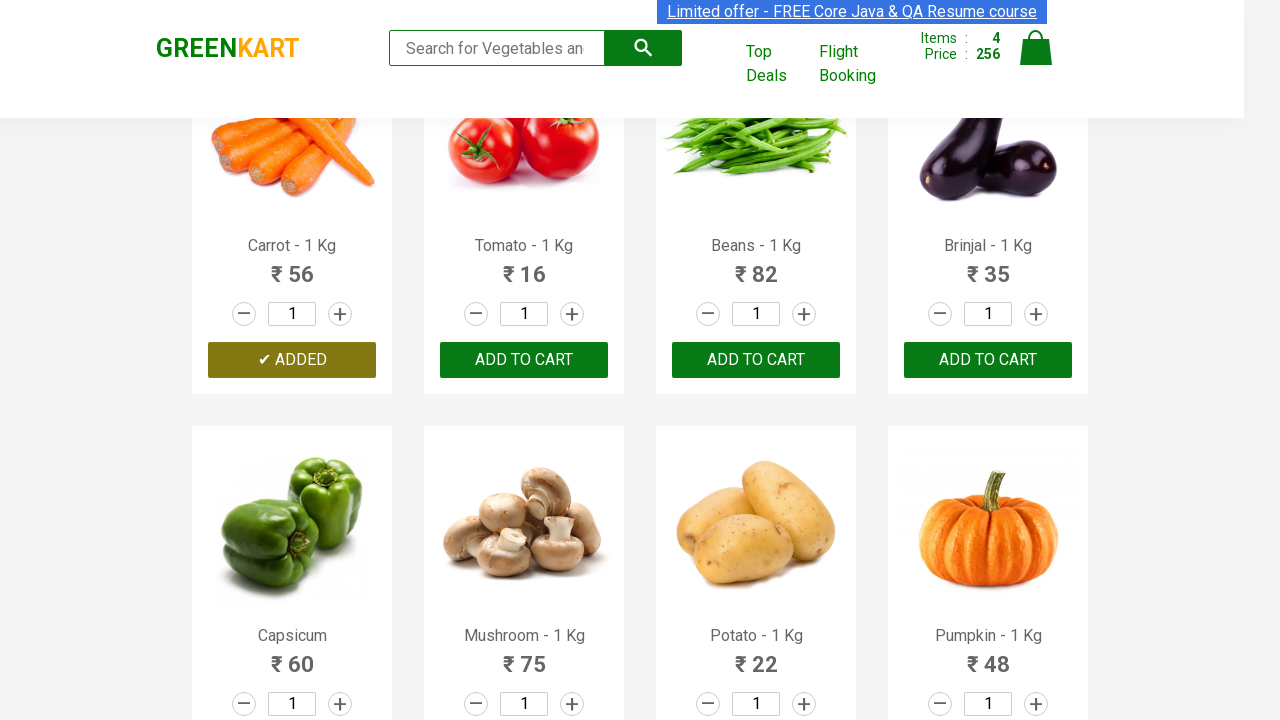

Clicked on shopping cart icon at (1036, 48) on img[alt='Cart']
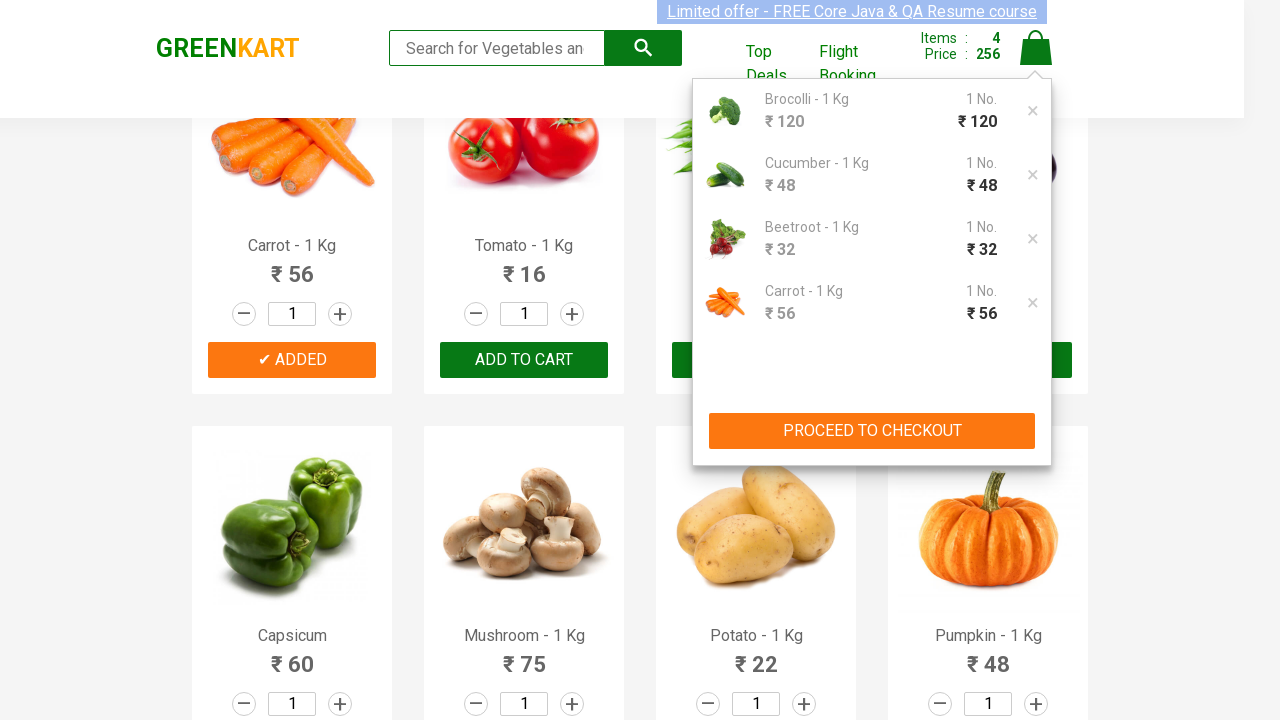

Clicked PROCEED TO CHECKOUT button at (872, 431) on xpath=//button[contains(text(), 'PROCEED TO CHECKOUT')]
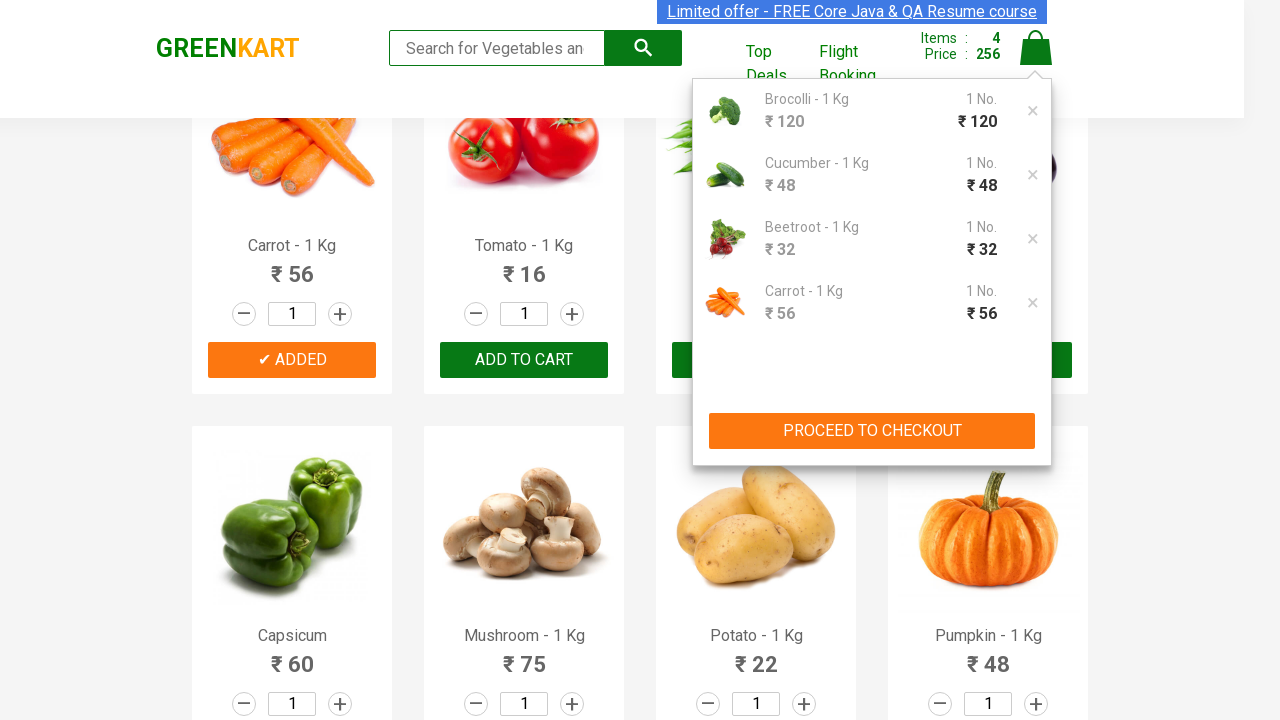

Entered promo code 'rahulshettyacademy' on input.promoCode
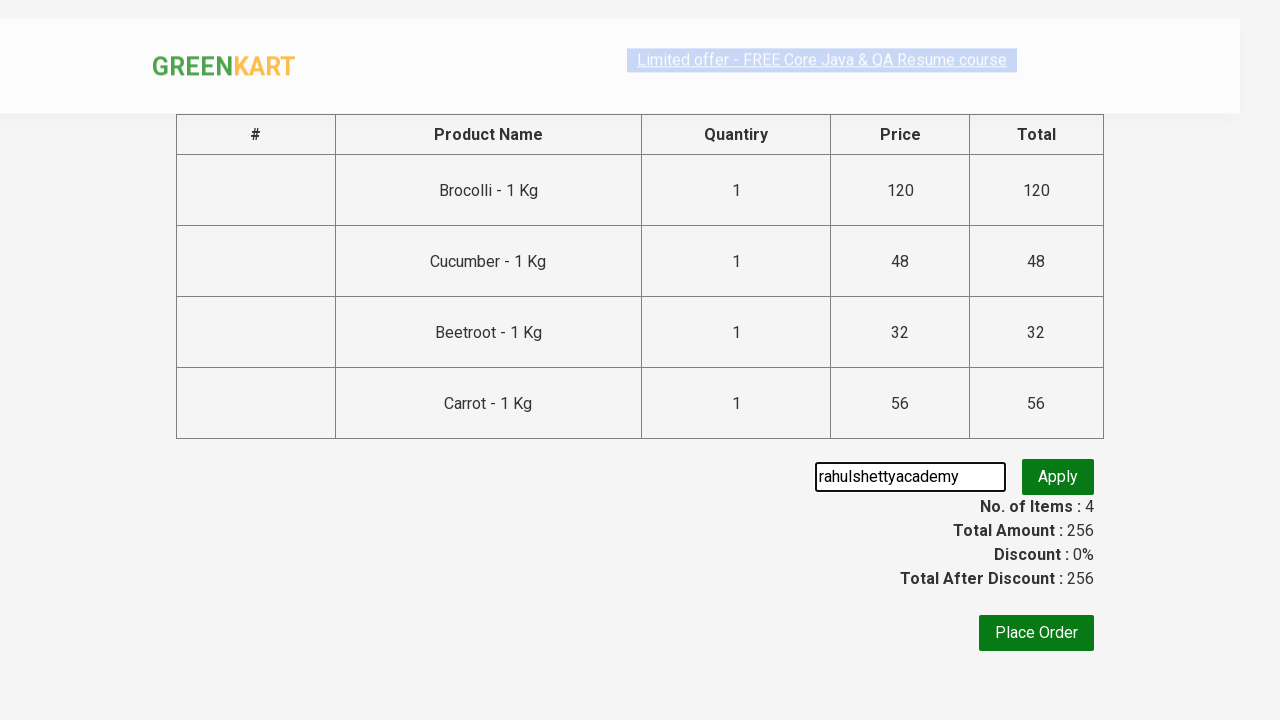

Promo code Apply button is visible
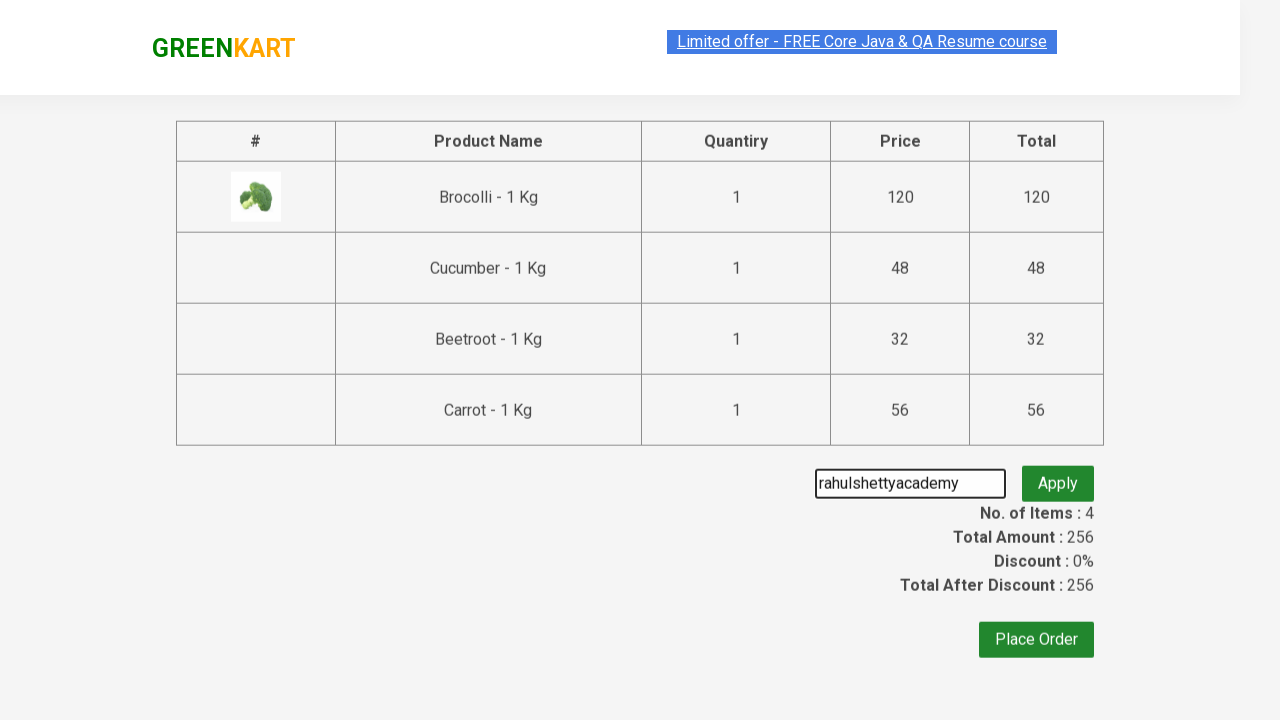

Clicked Apply button to apply promo code at (1058, 477) on button.promoBtn
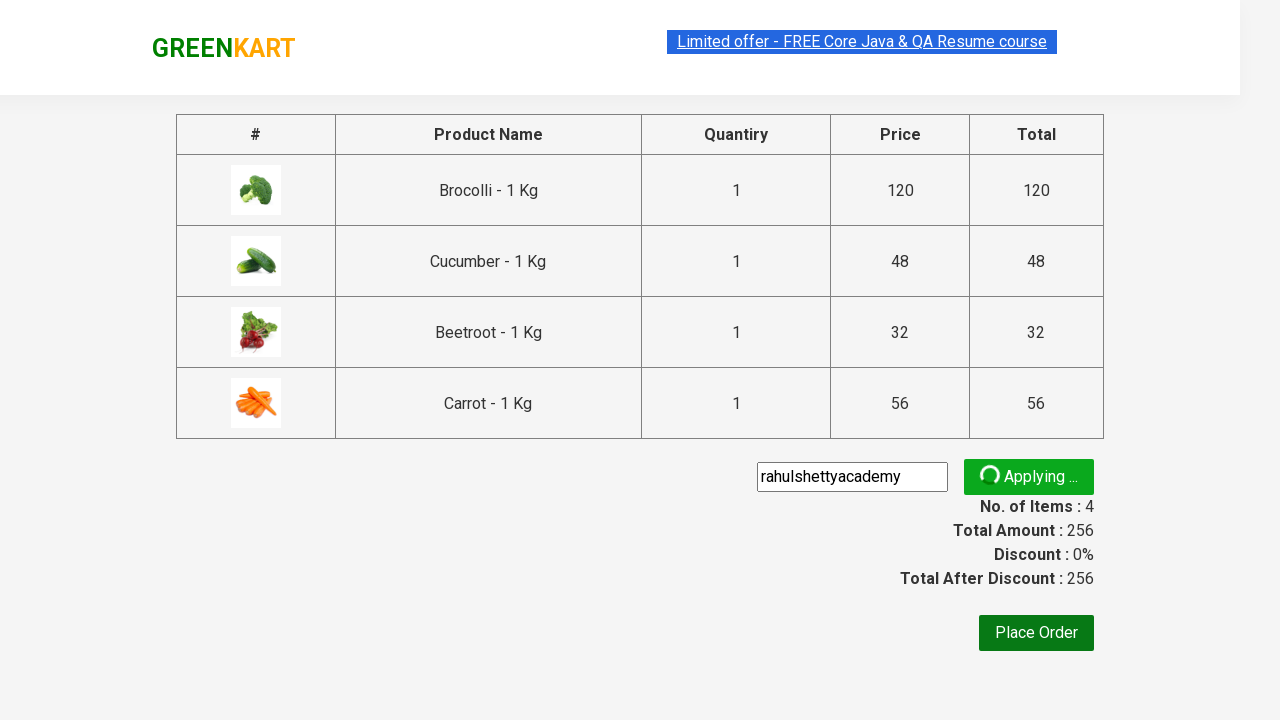

Promo message appeared on page
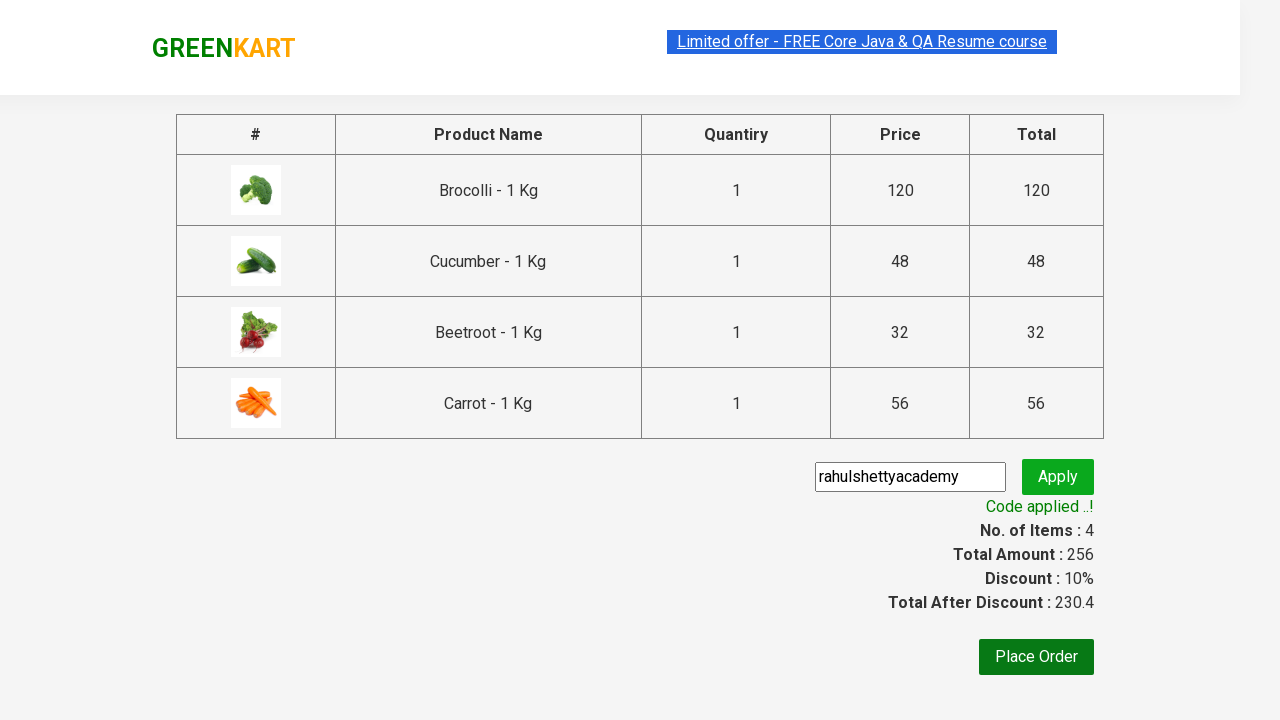

Verified promo message: Code applied ..!
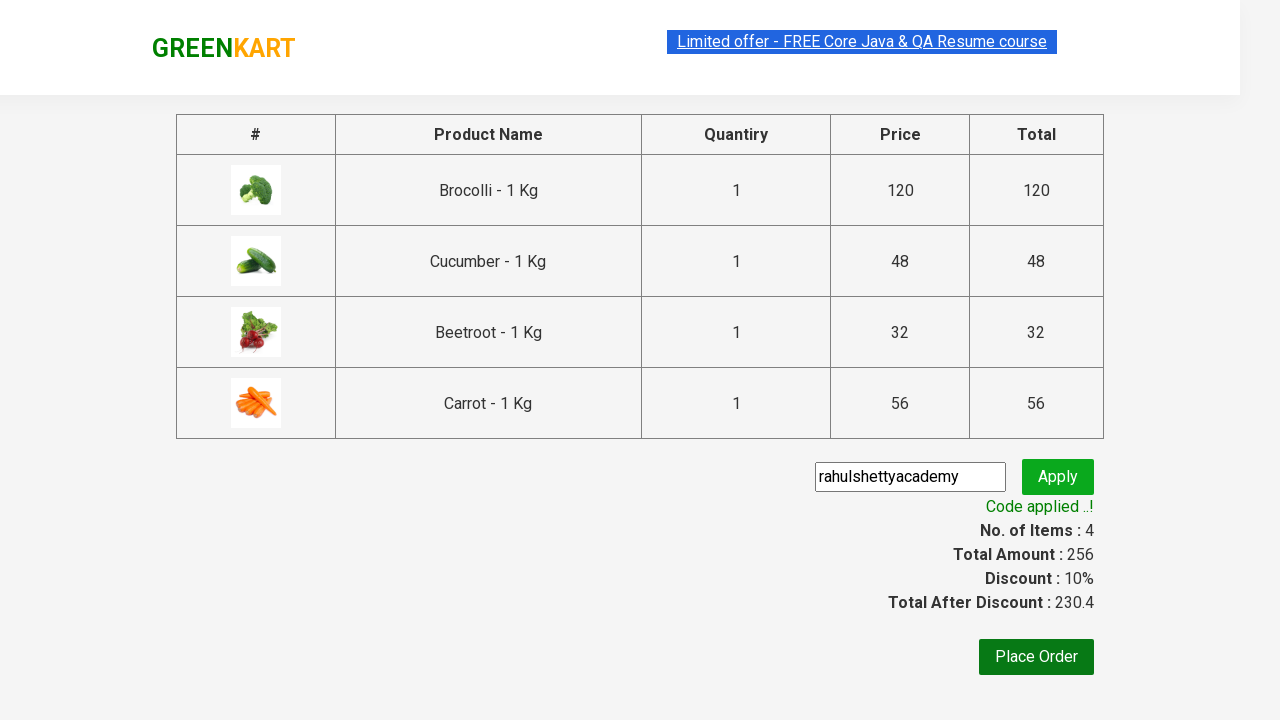

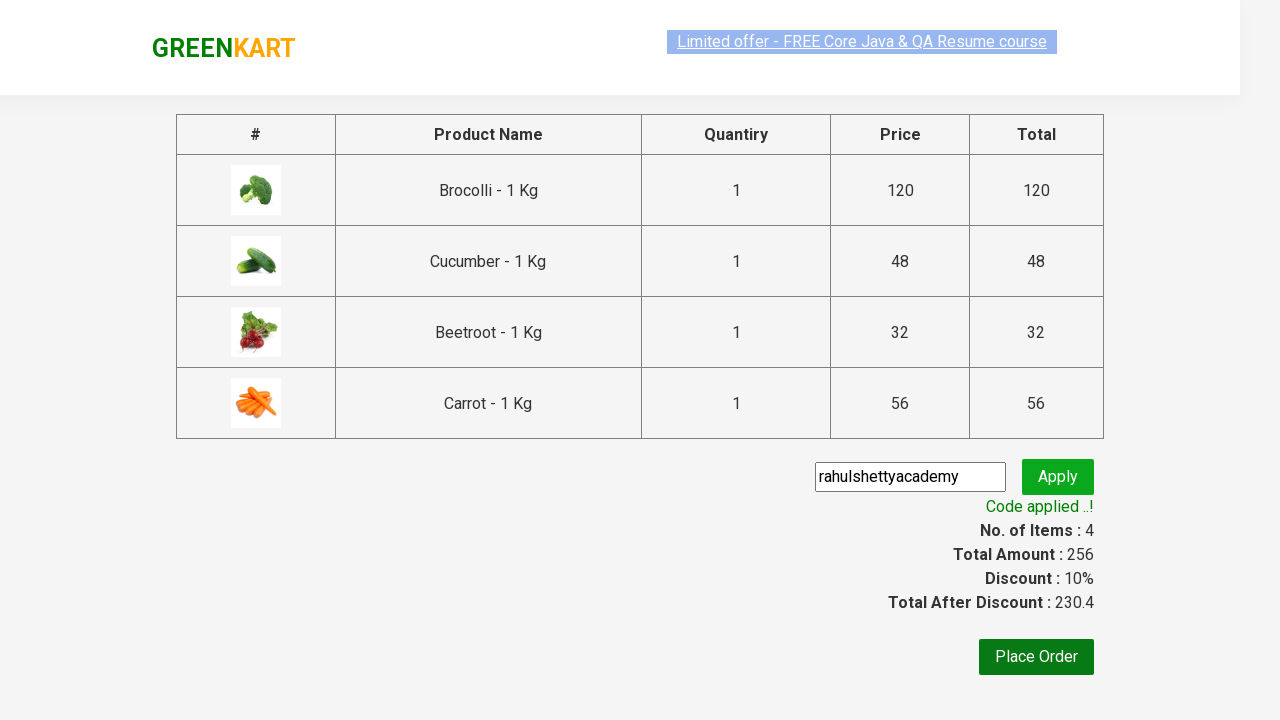